Tests checkbox functionality by checking and unchecking a checkbox, verifying its state, and counting the total number of checkboxes on the page

Starting URL: https://rahulshettyacademy.com/AutomationPractice/

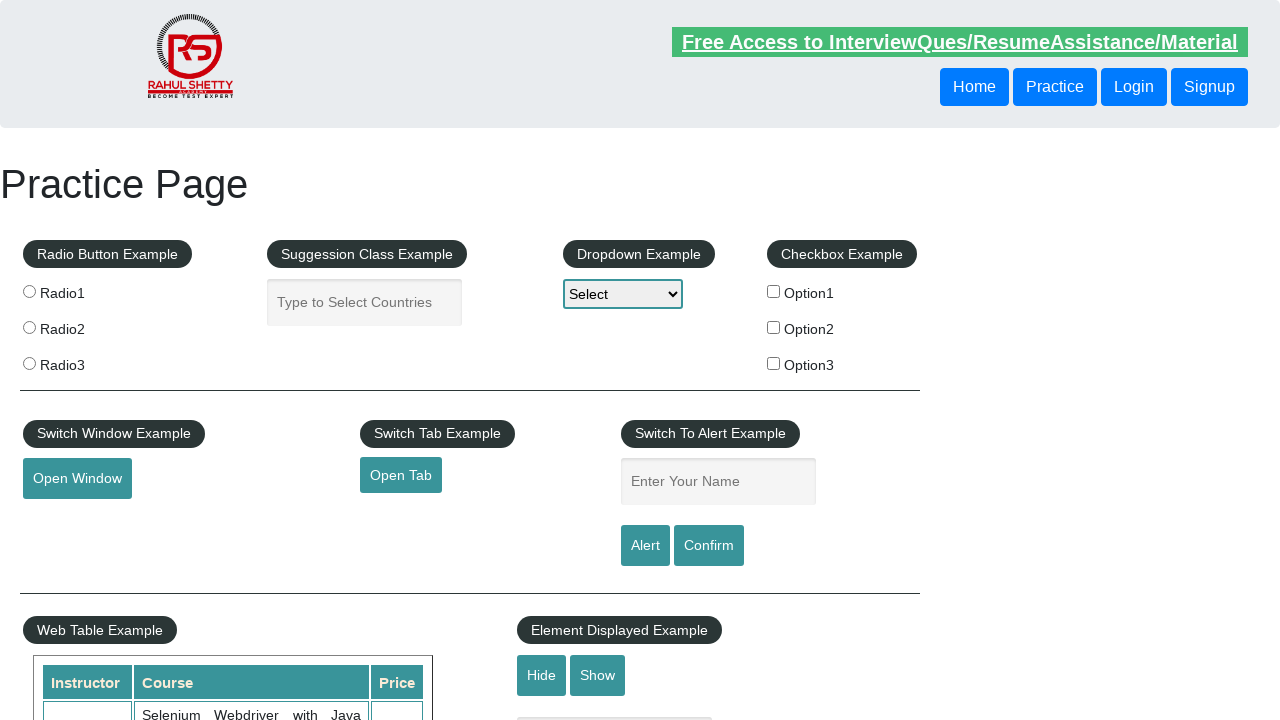

Clicked checkbox to check it at (774, 291) on #checkBoxOption1
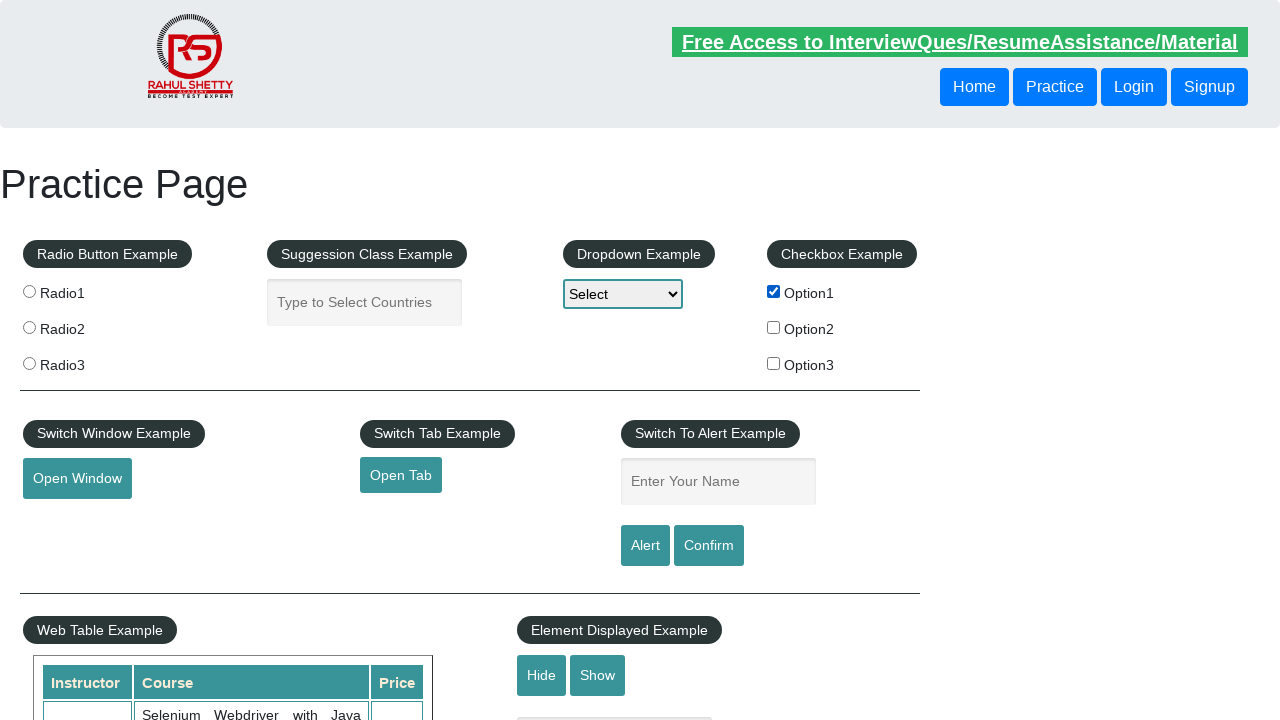

Verified checkbox is checked
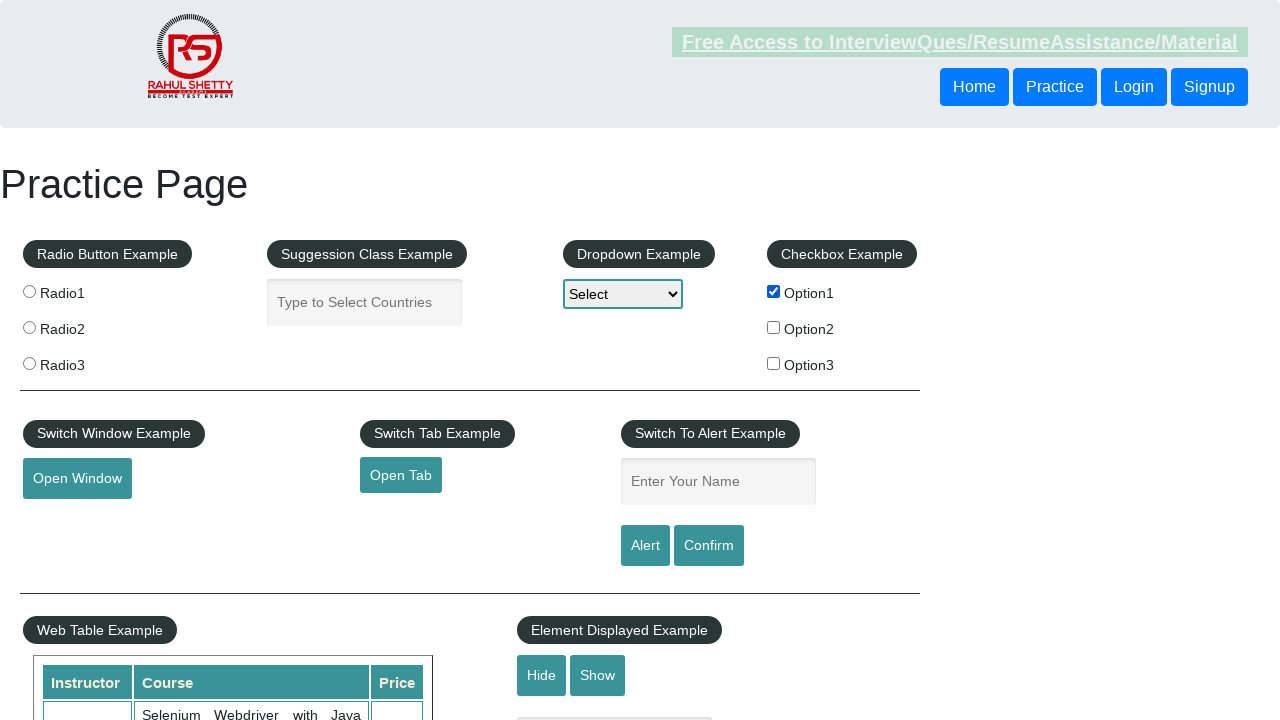

Clicked checkbox again to uncheck it at (774, 291) on #checkBoxOption1
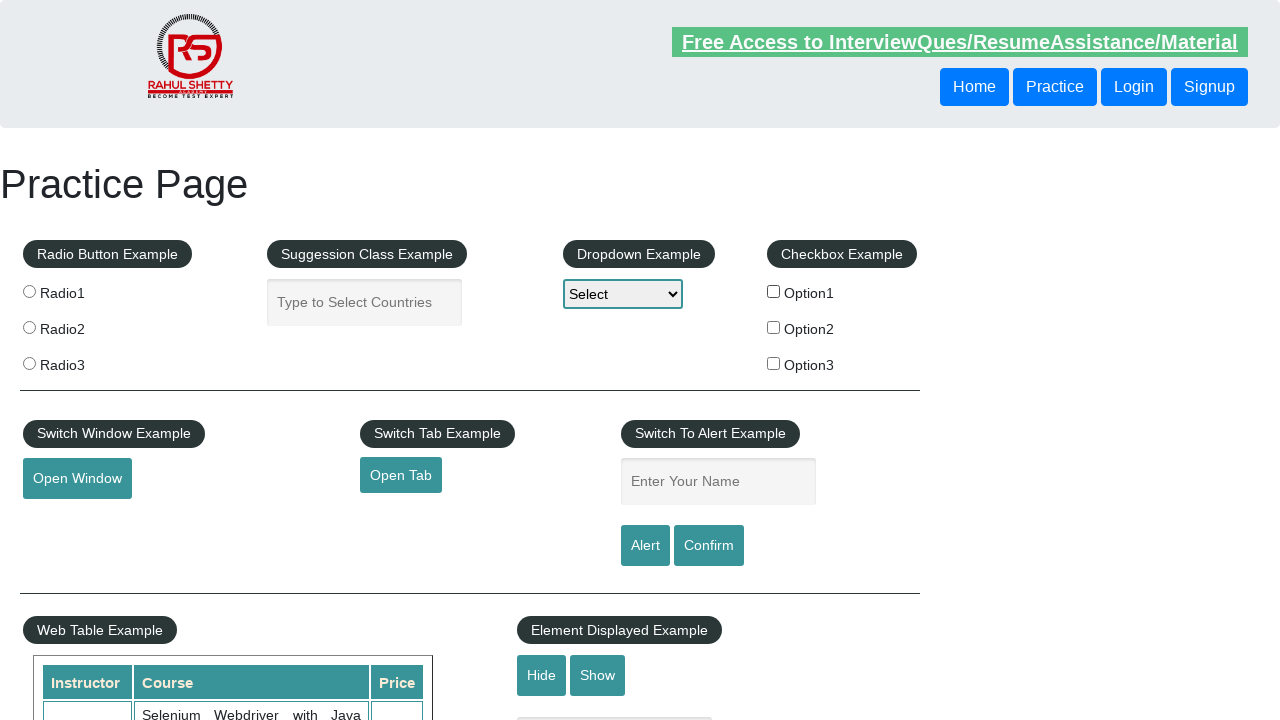

Verified checkbox is unchecked
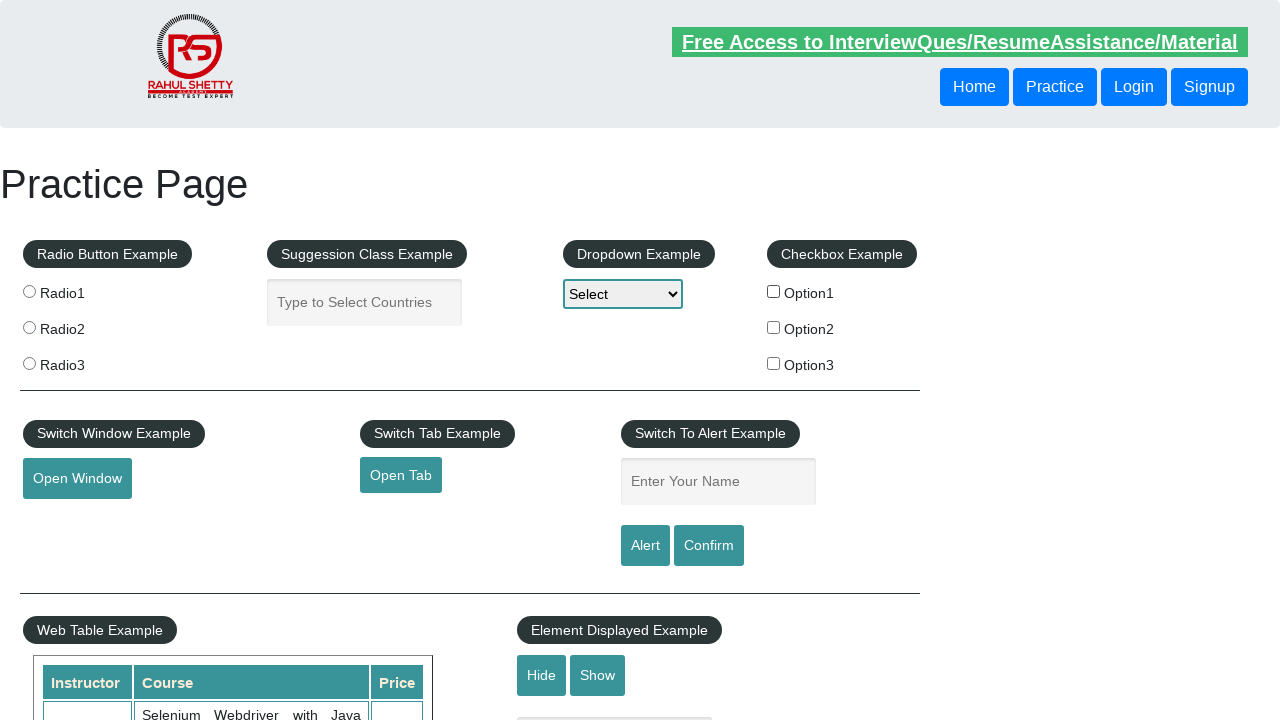

Retrieved all checkboxes on the page
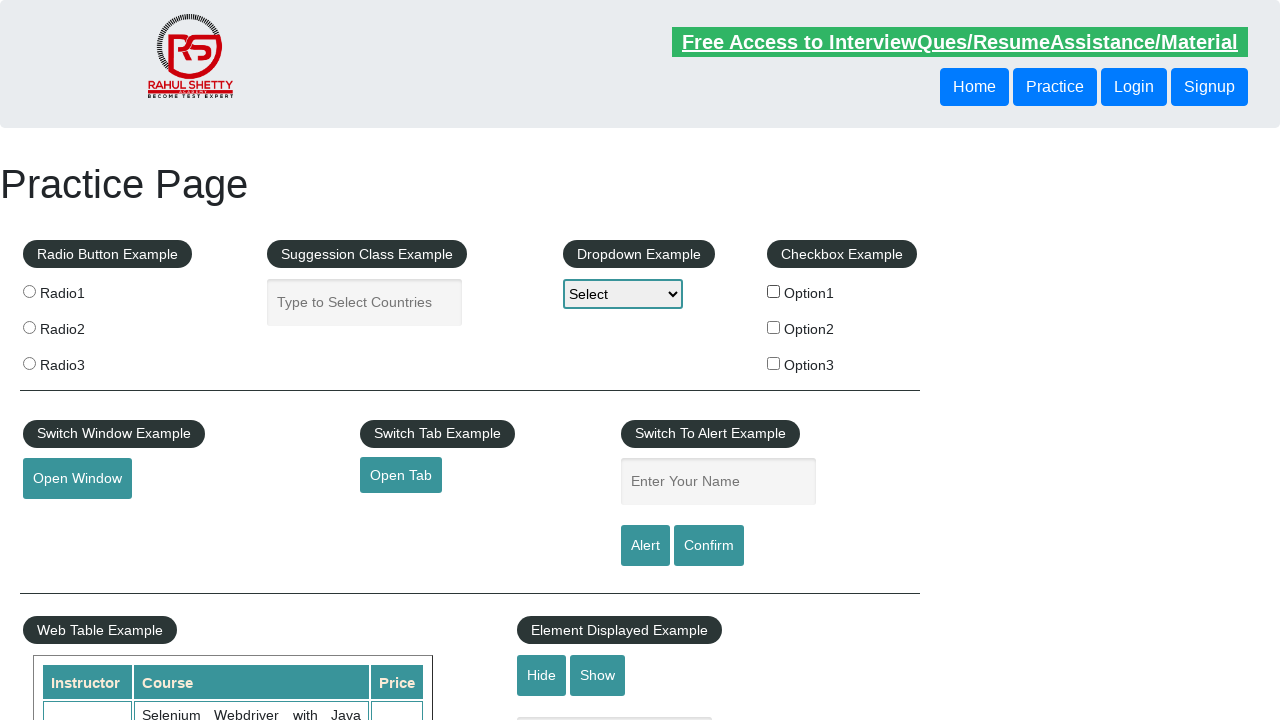

Counted total number of checkboxes: 3
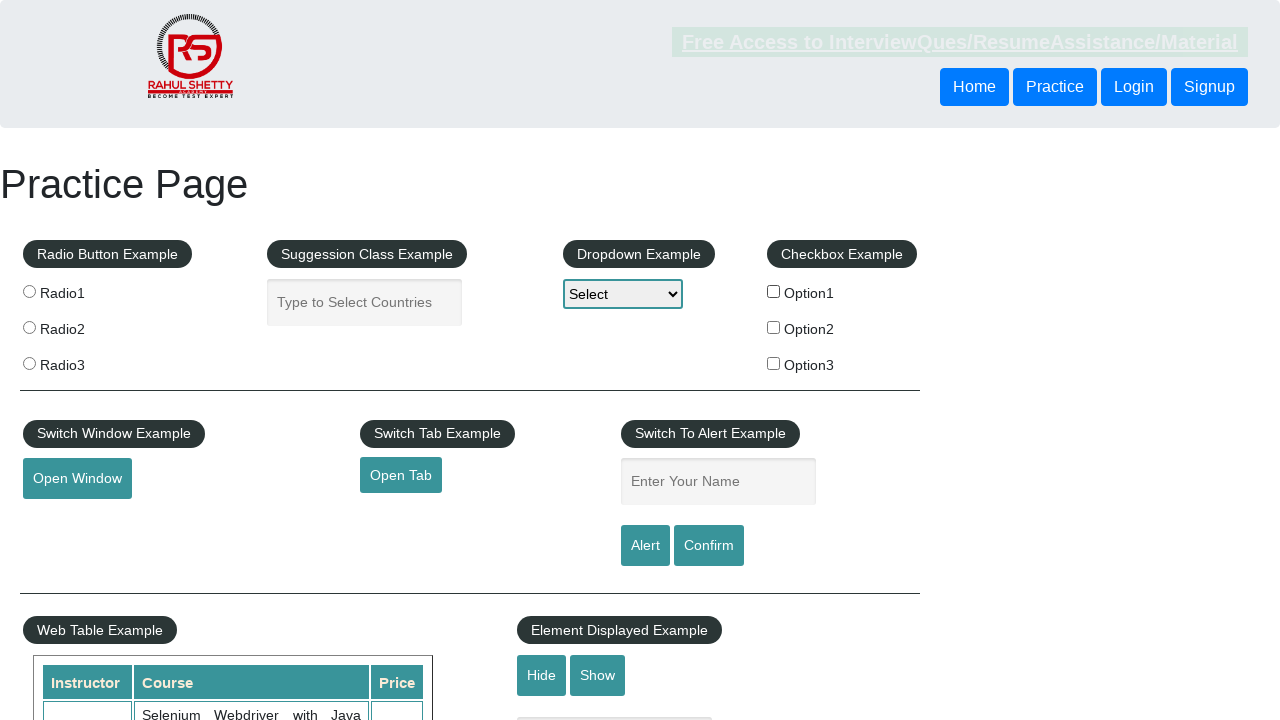

Printed checkbox count result: 3
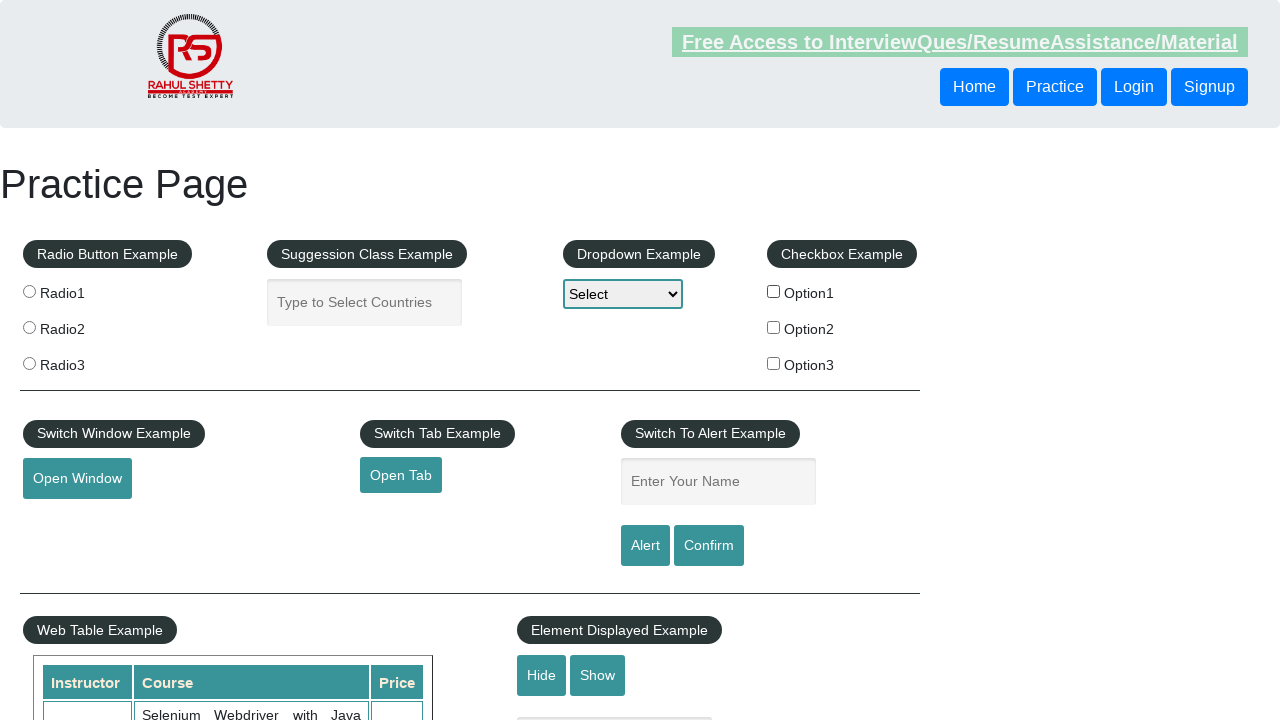

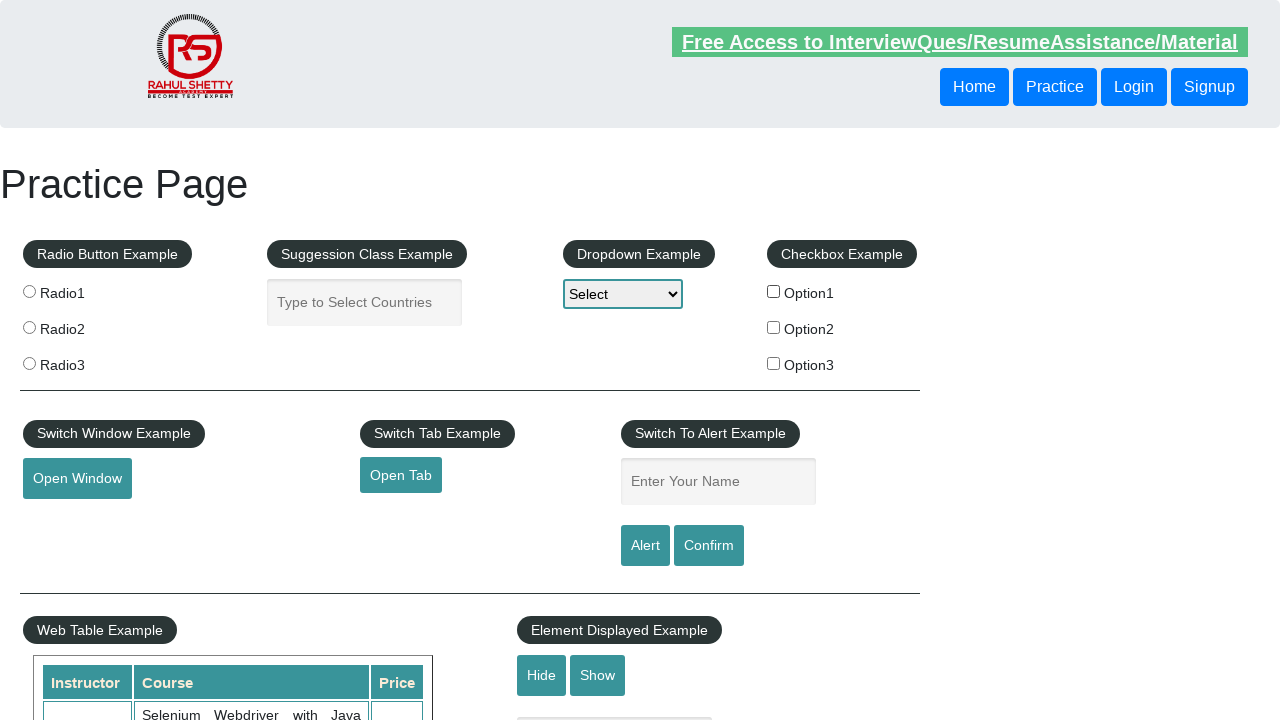